Tests single window popup handling by opening and closing a new window

Starting URL: https://www.lambdatest.com/selenium-playground/window-popup-modal-demo

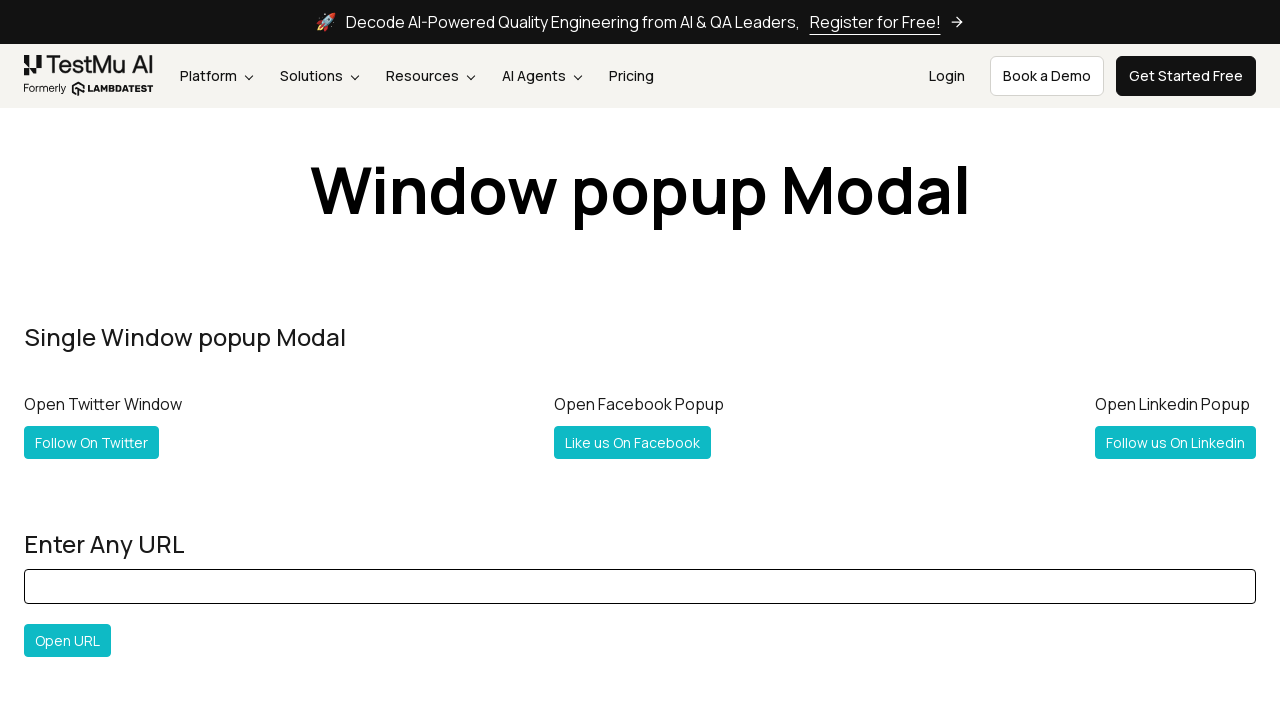

Clicked 'Like us On Facebook' link and new window opened at (632, 442) on xpath=//a[contains(text(),"Like us On Facebook")]
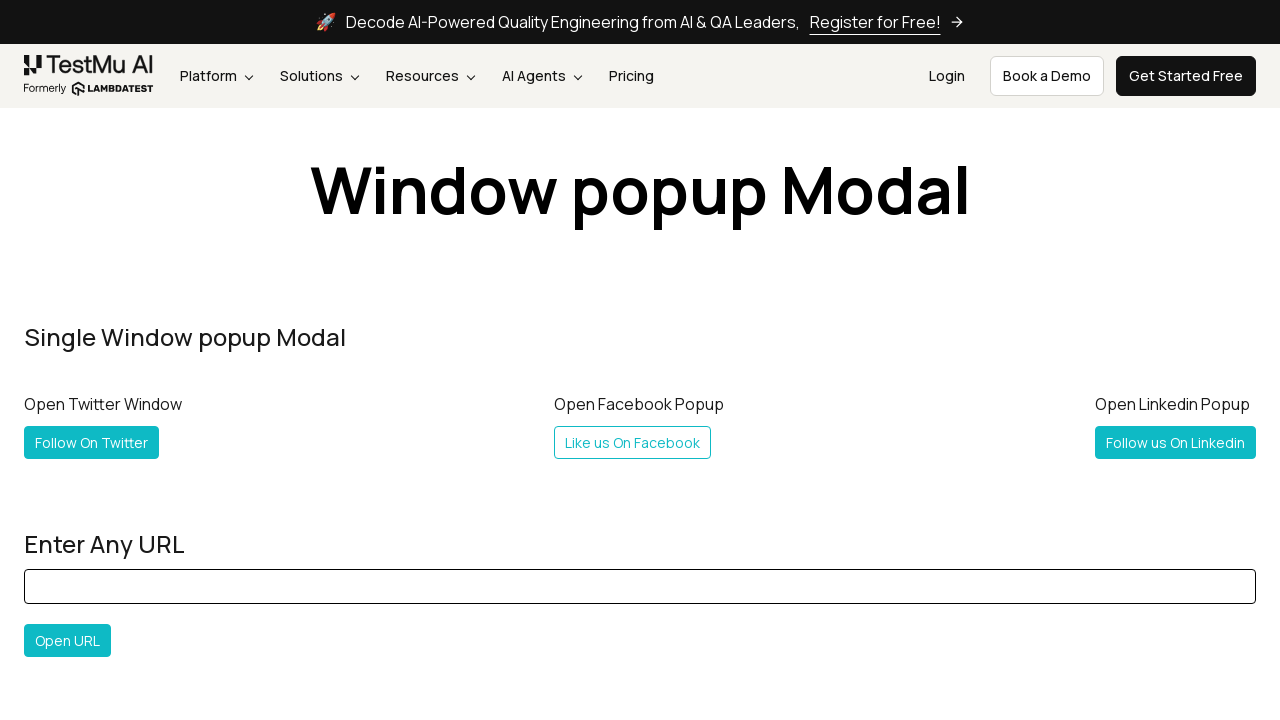

Captured new popup window reference
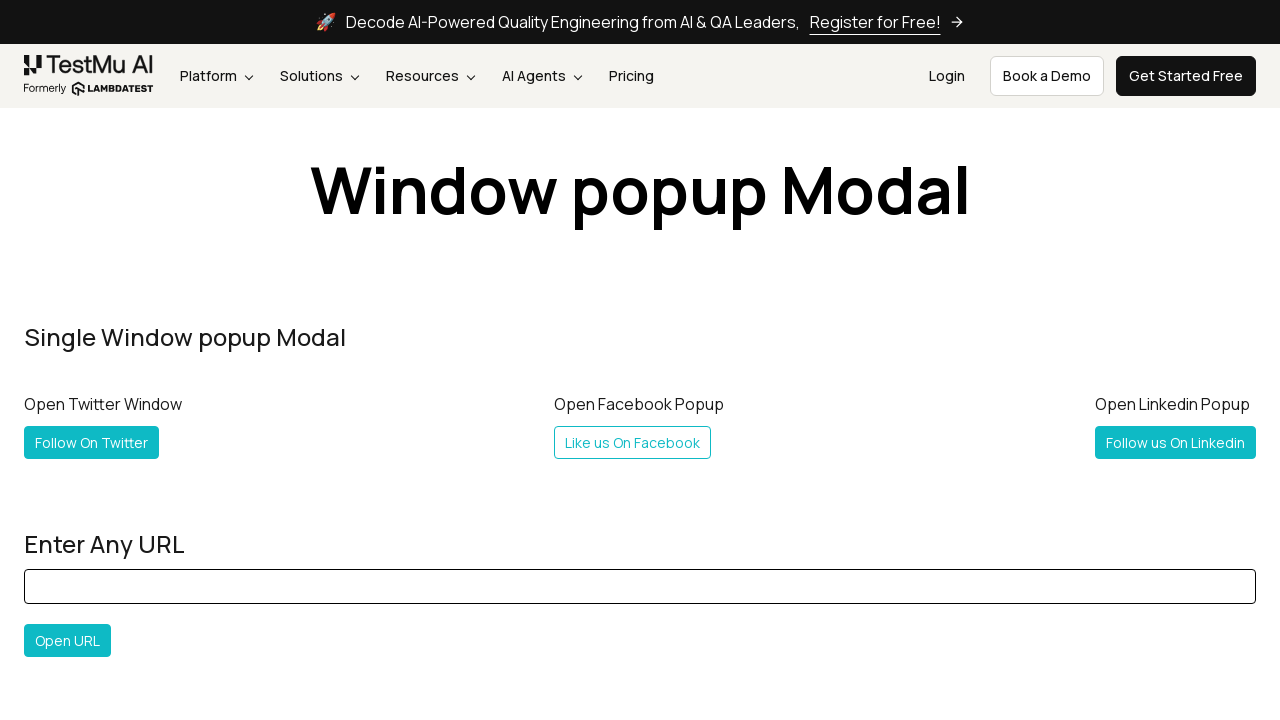

Closed the popup window
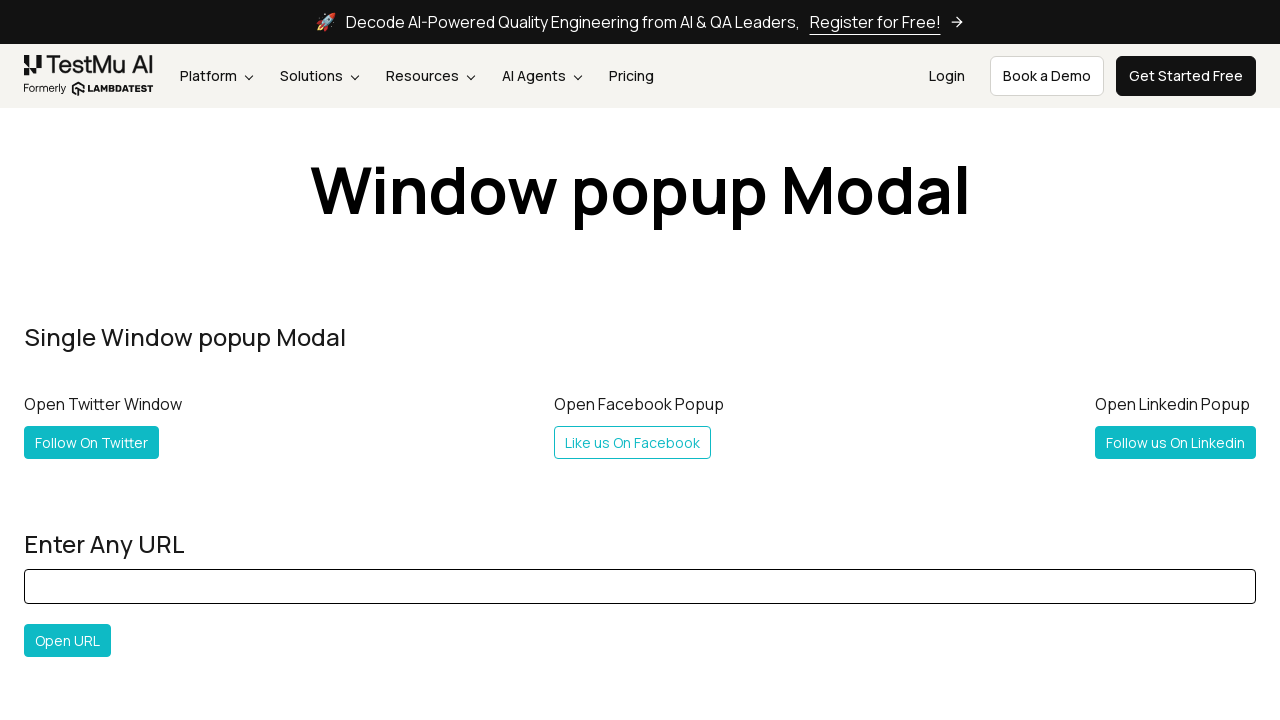

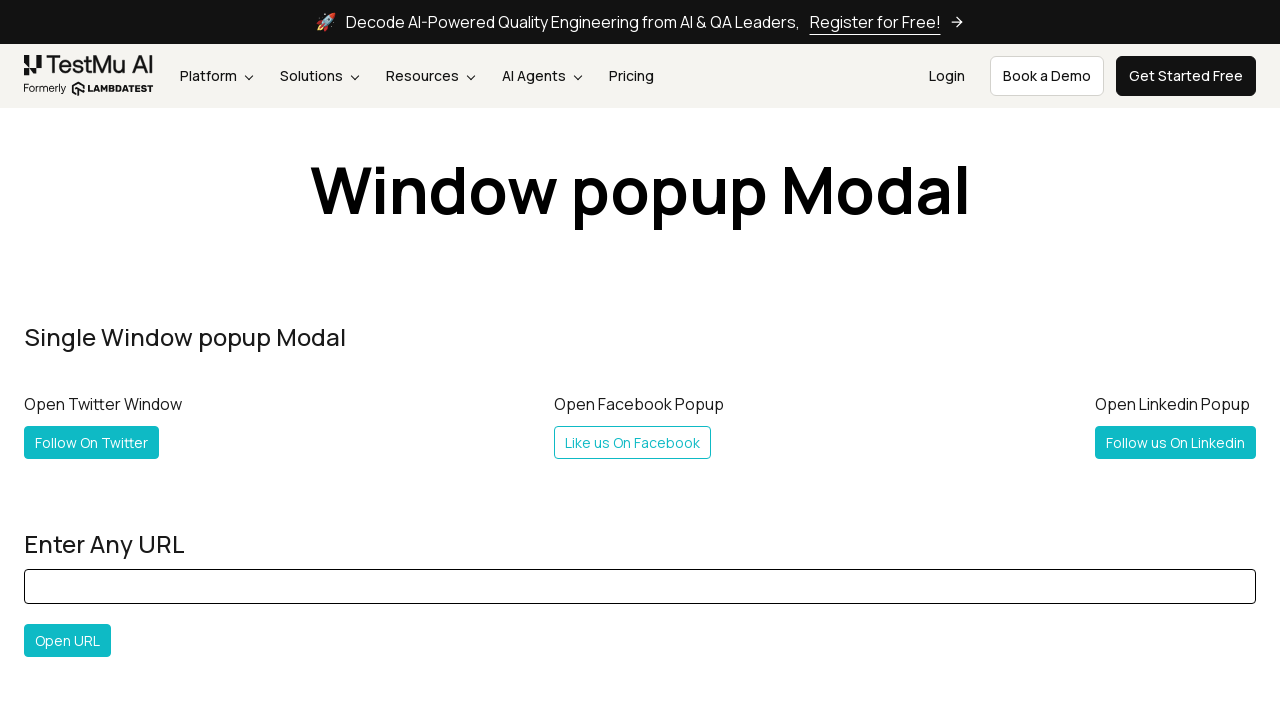